Tests adding a product to cart by opening a product in a new tab, clicking add to cart, accepting the alert, then navigating to the cart to verify the product was added correctly

Starting URL: https://www.demoblaze.com/

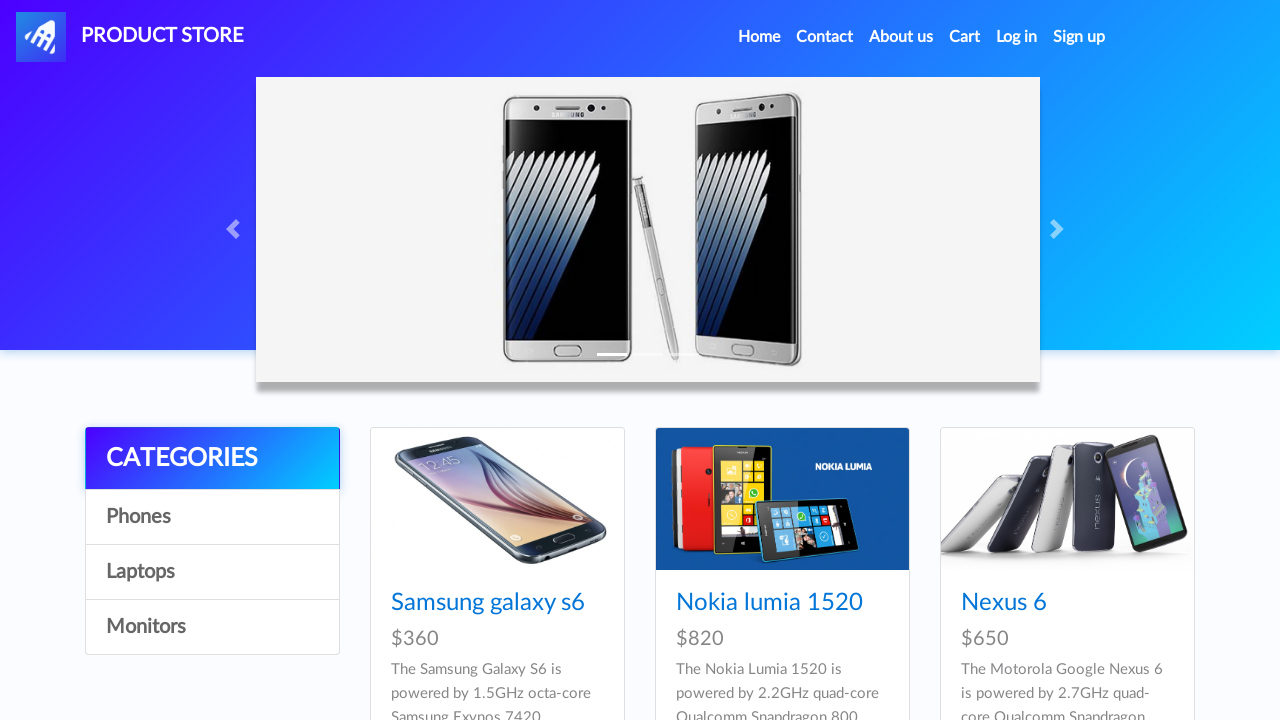

Waited for initial page load (2000ms)
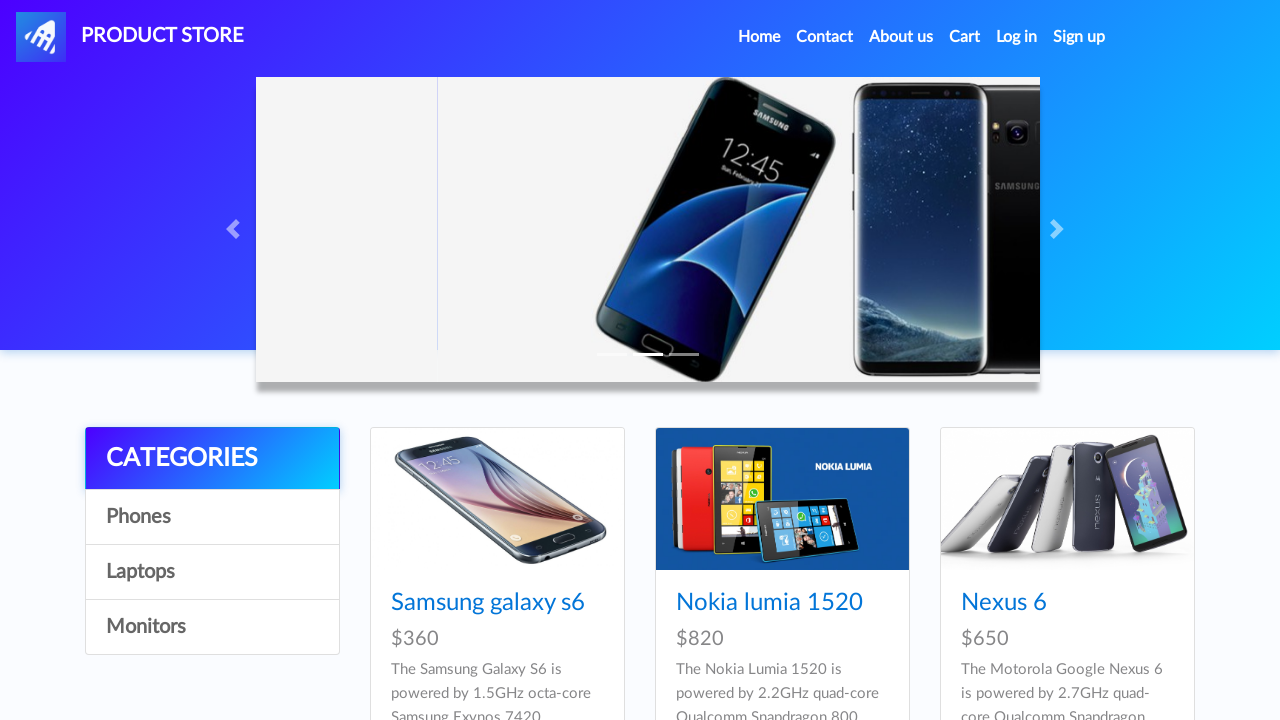

Clicked Nokia Lumia product with Ctrl modifier to open in new tab at (769, 603) on //*[@id="tbodyid"]/div[2]/div/div/h4/a
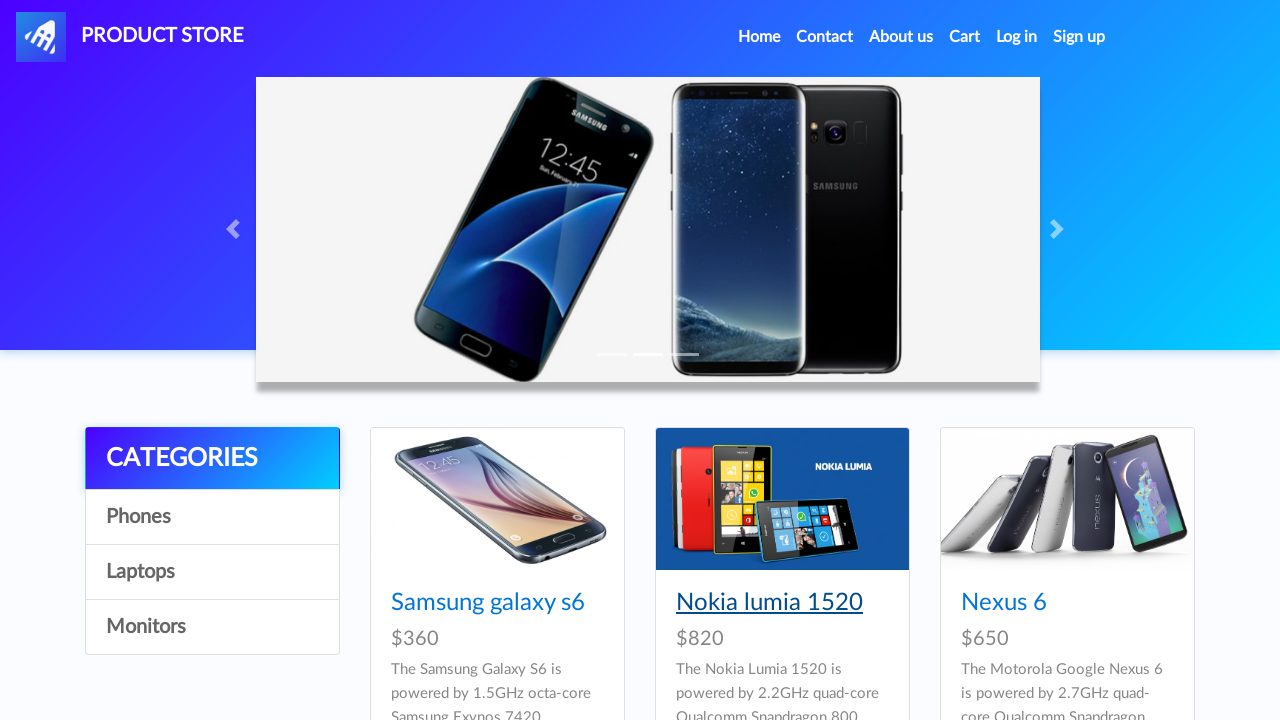

New tab opened and load state reached
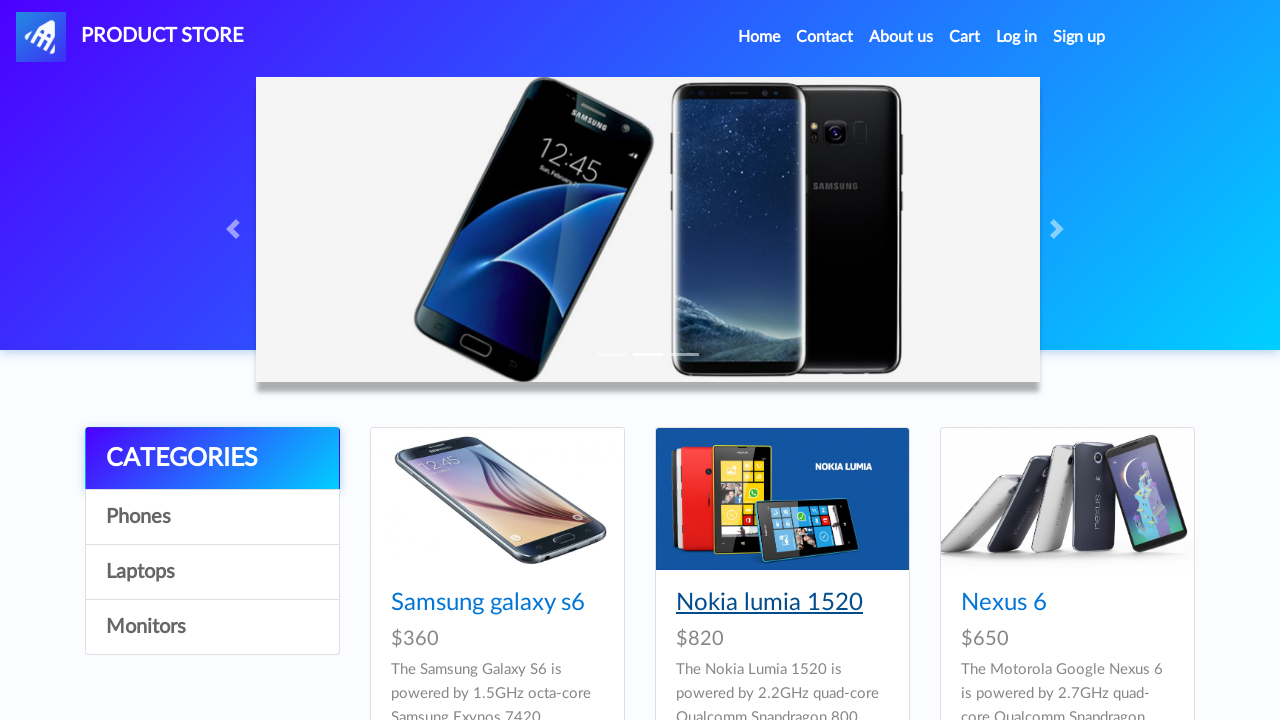

Waited for new tab content to fully load (2000ms)
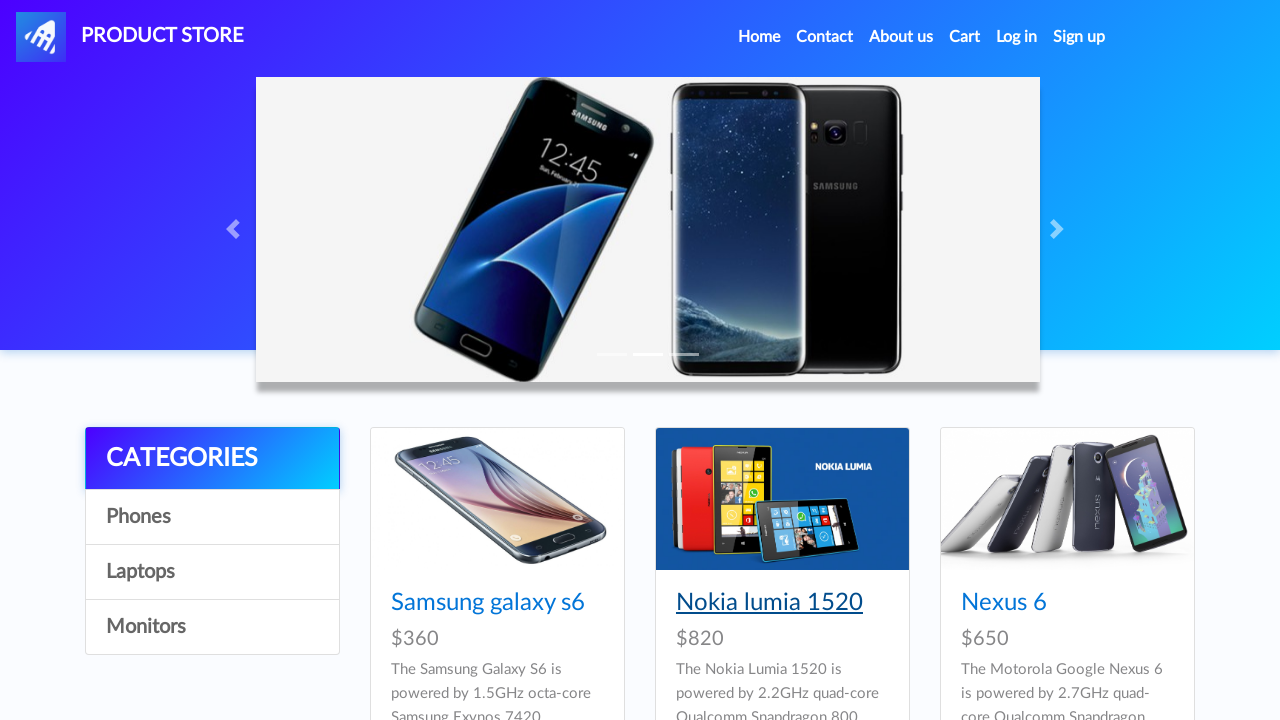

Retrieved product name: Nokia lumia 1520
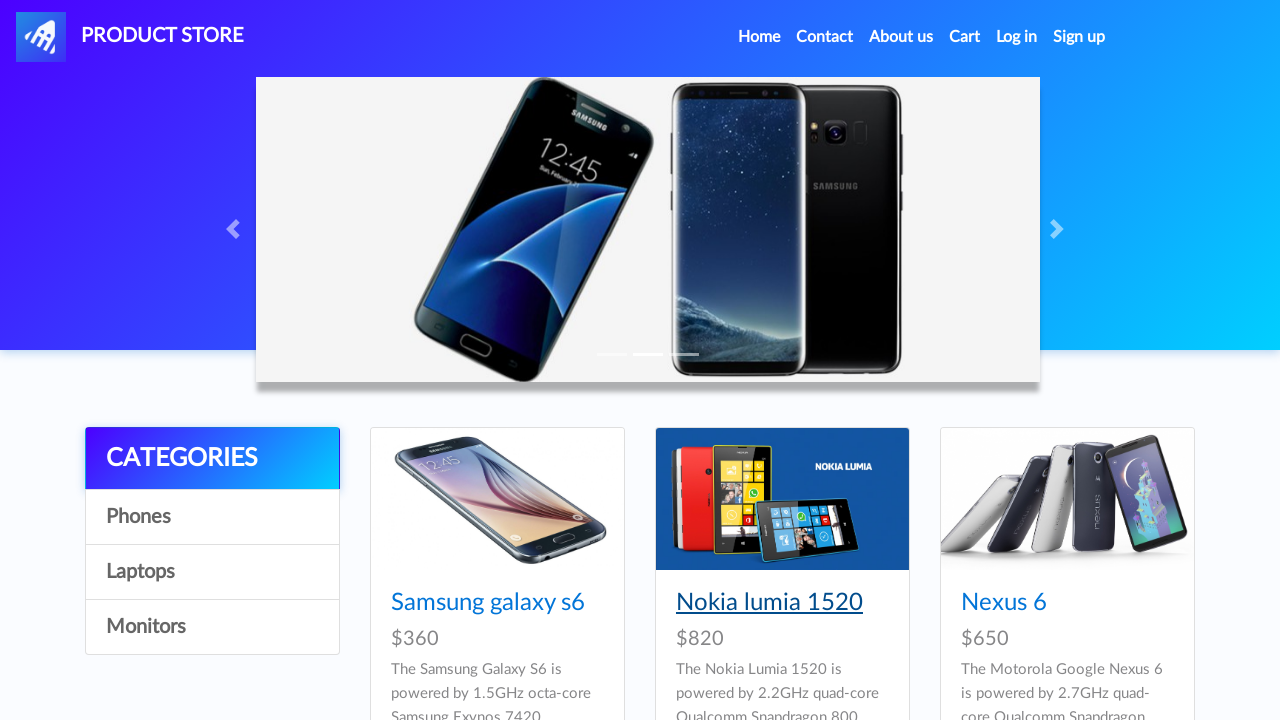

Clicked 'Add to cart' button at (610, 440) on xpath=//*[@id="tbodyid"]/div[2]/div/a
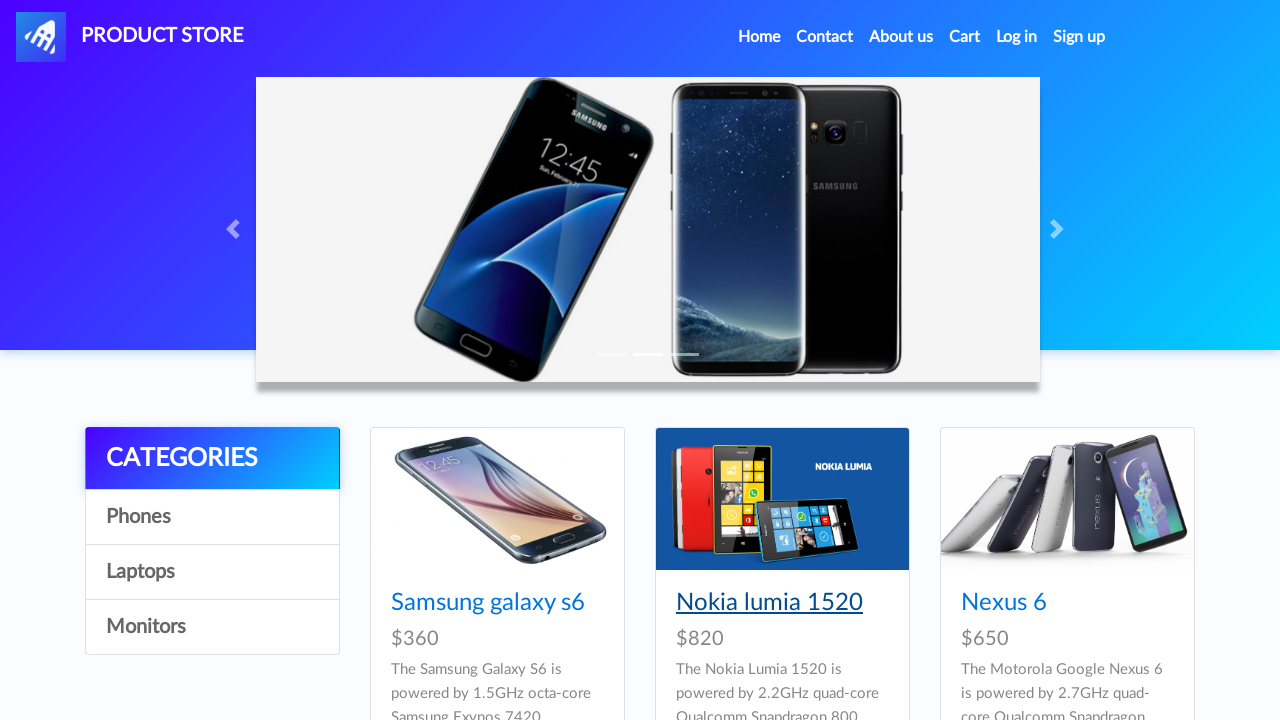

Waited before alert handling (2000ms)
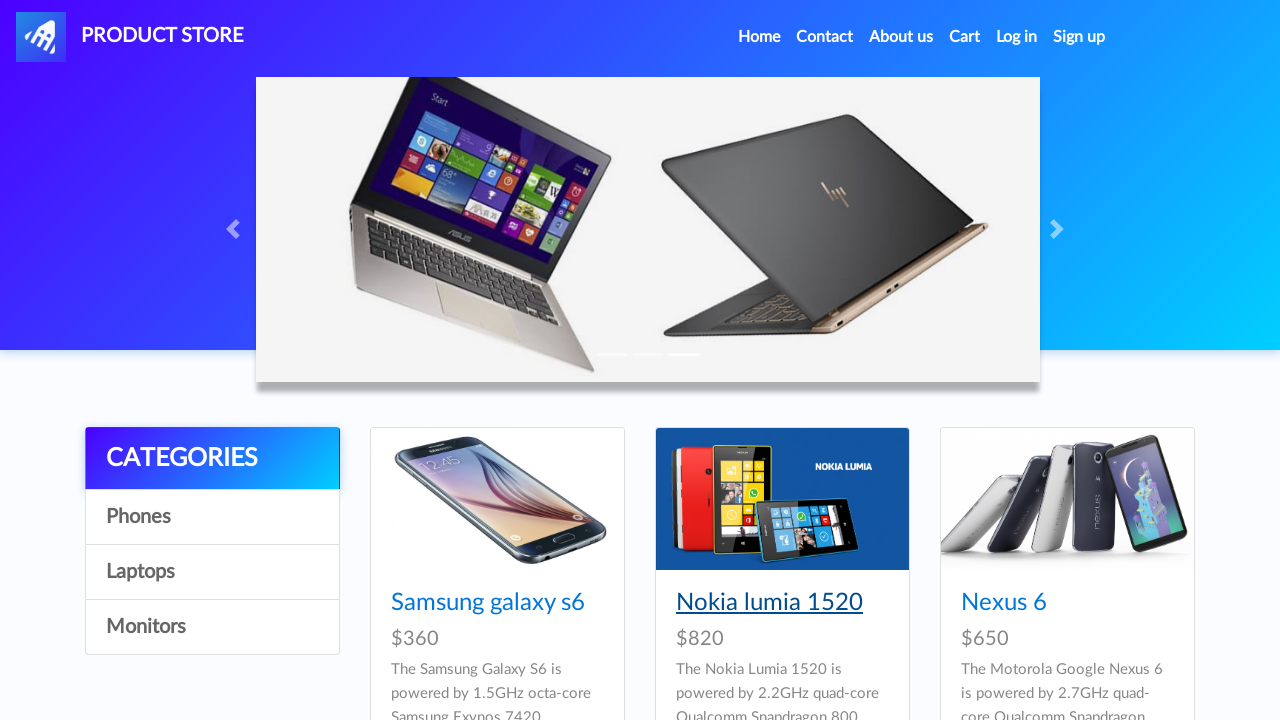

Set up dialog handler to accept alerts
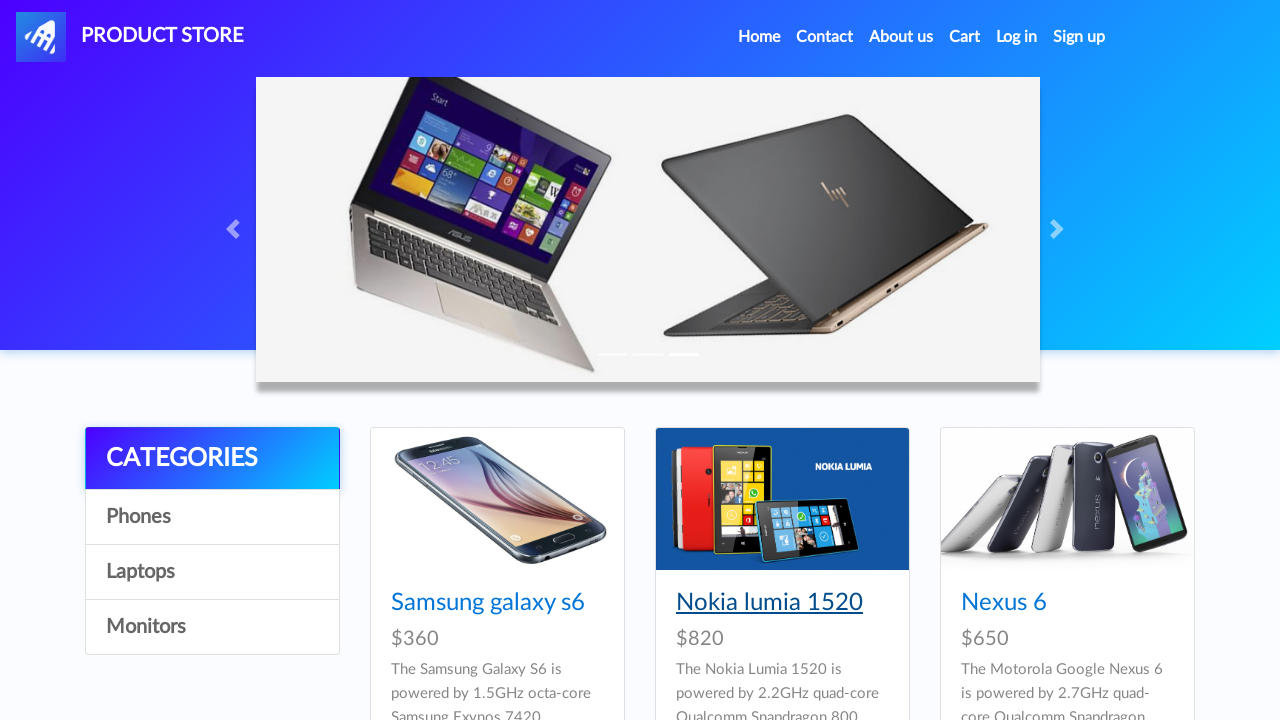

Waited for alert to be processed (3000ms)
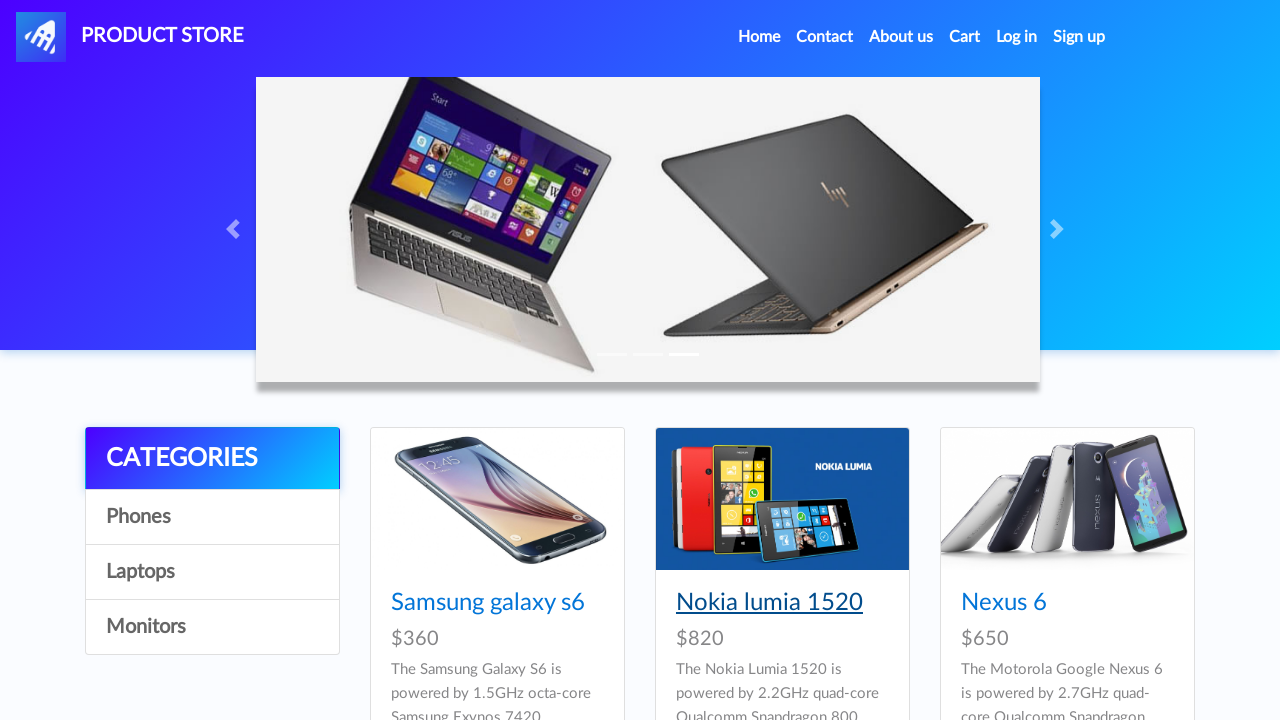

Closed product tab
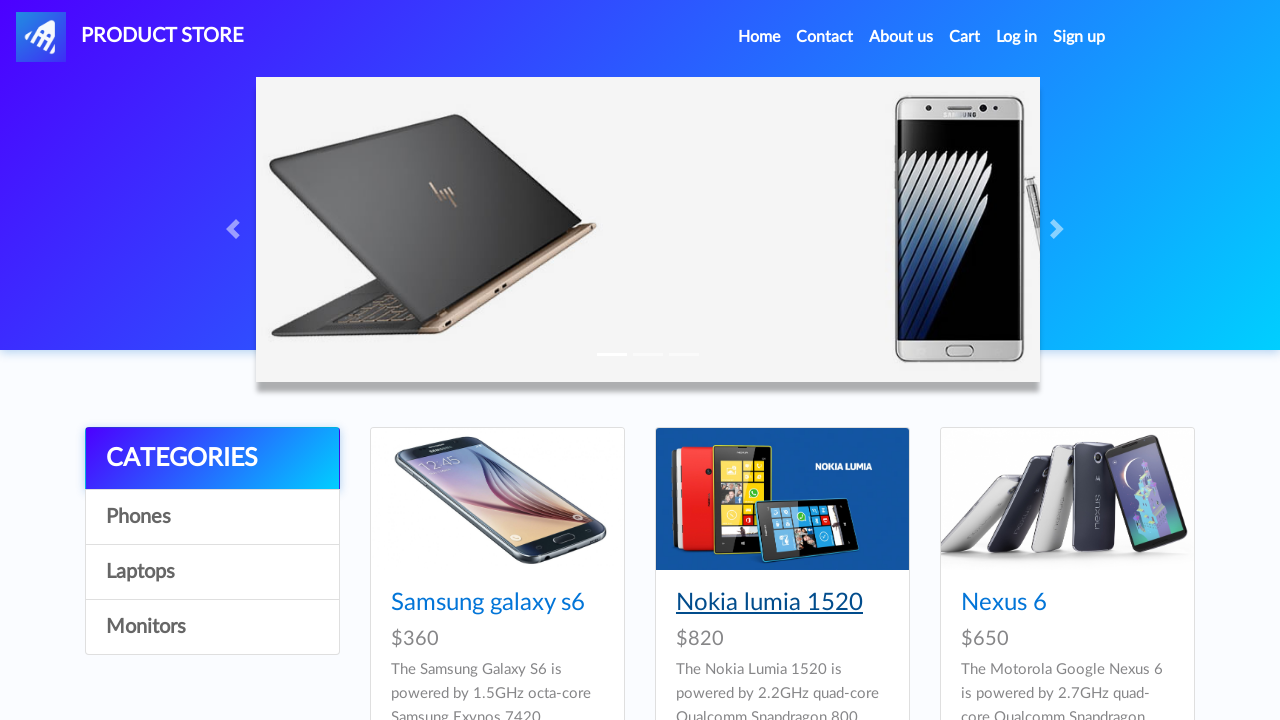

Clicked cart button on original page at (965, 37) on #cartur
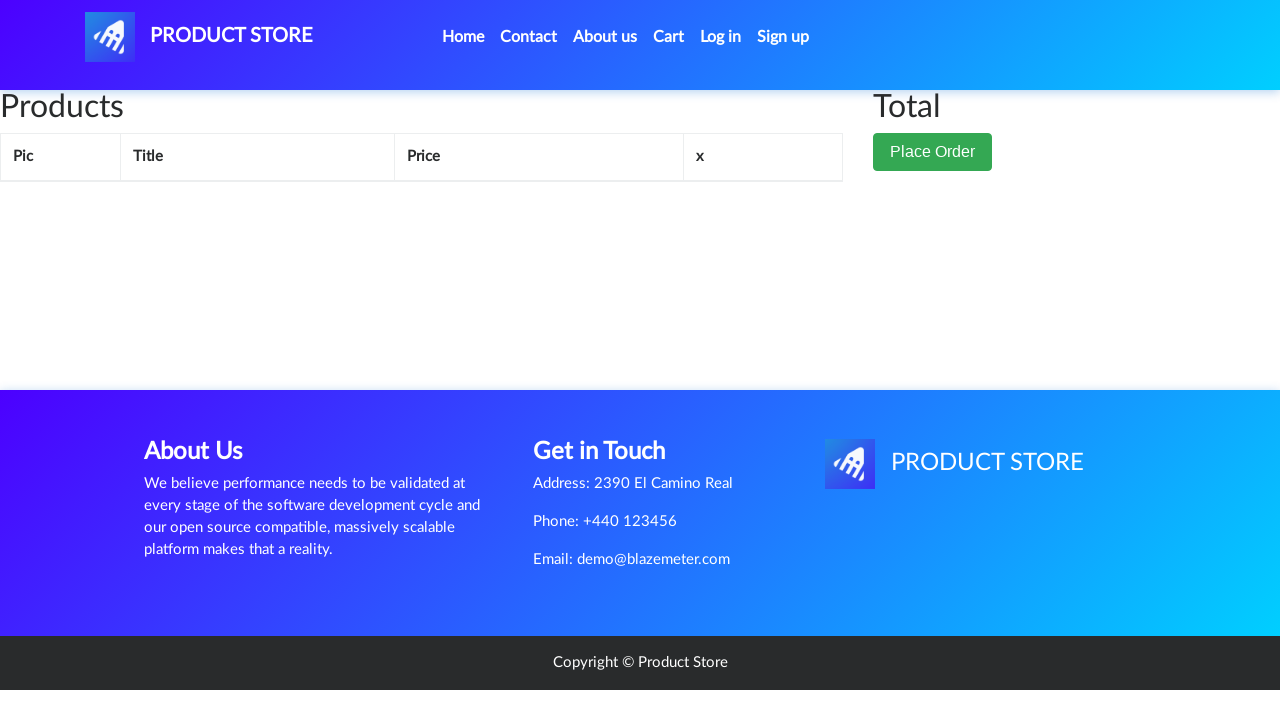

Waited for cart page to load (2000ms)
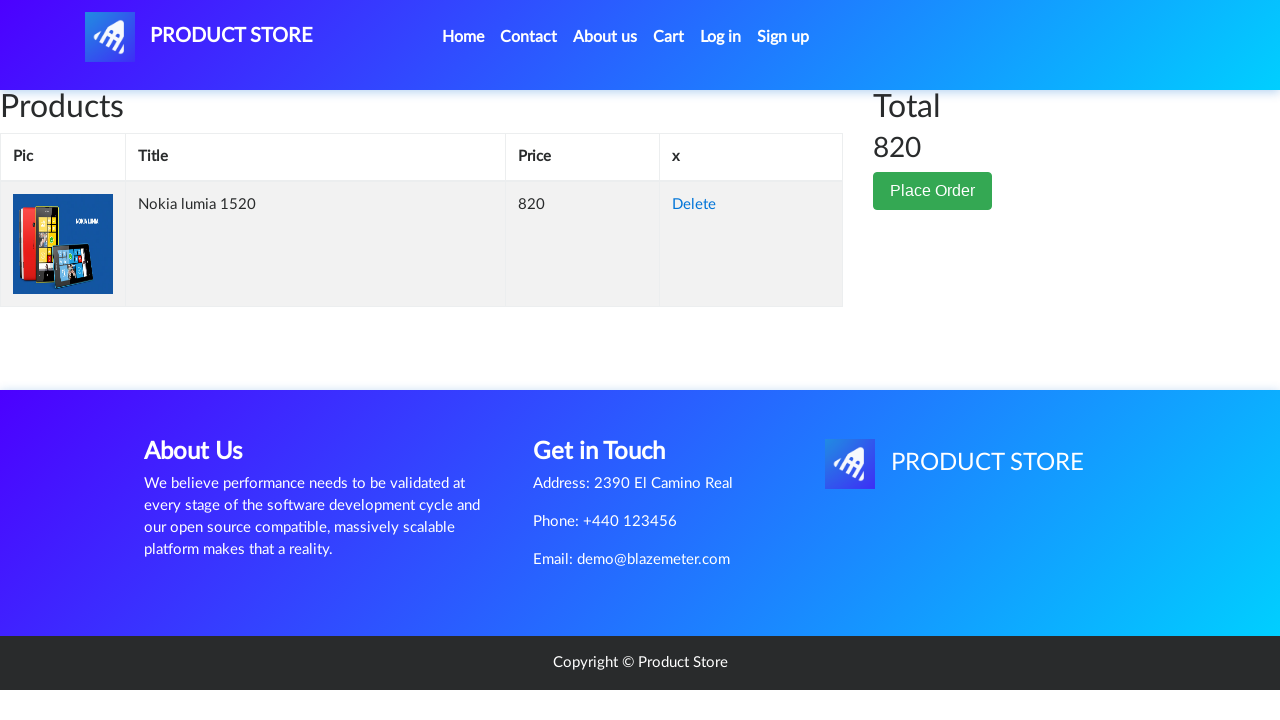

Verified product is displayed in cart
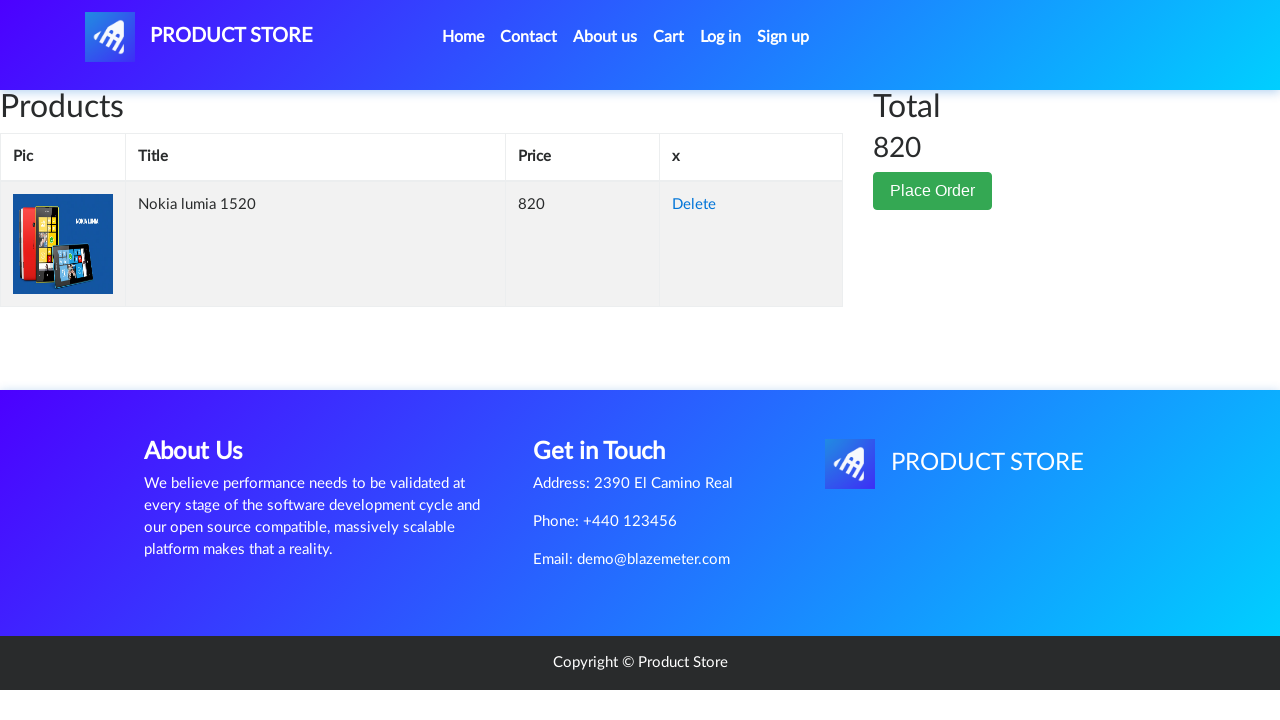

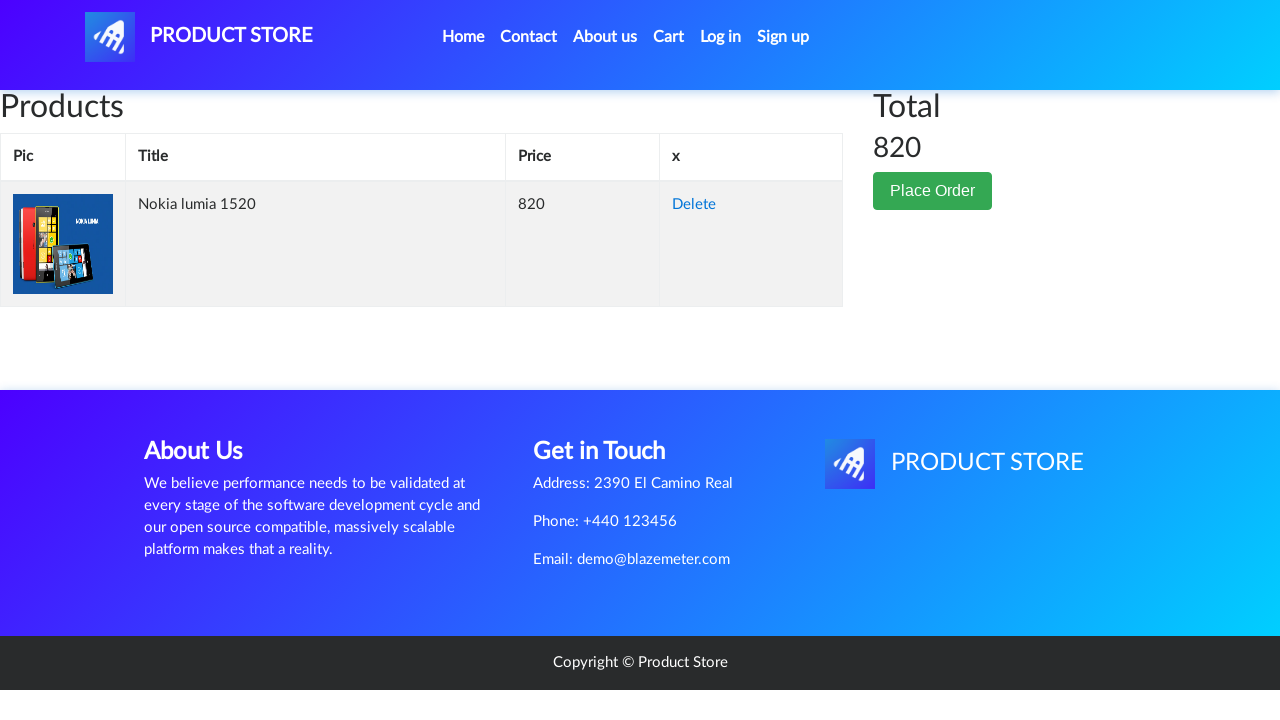